Tests jQuery UI drag and drop functionality by dragging an element from one location and dropping it onto a target element within an iframe

Starting URL: https://jqueryui.com/droppable/

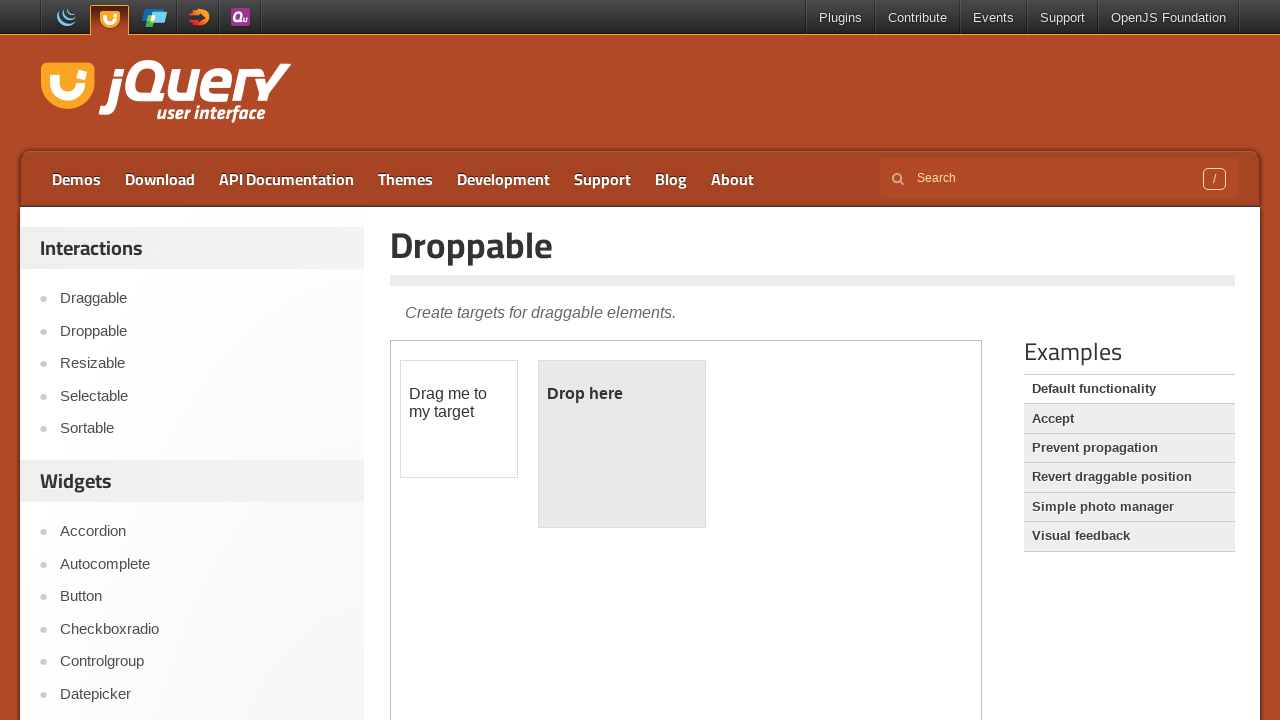

Located iframe containing drag and drop demo
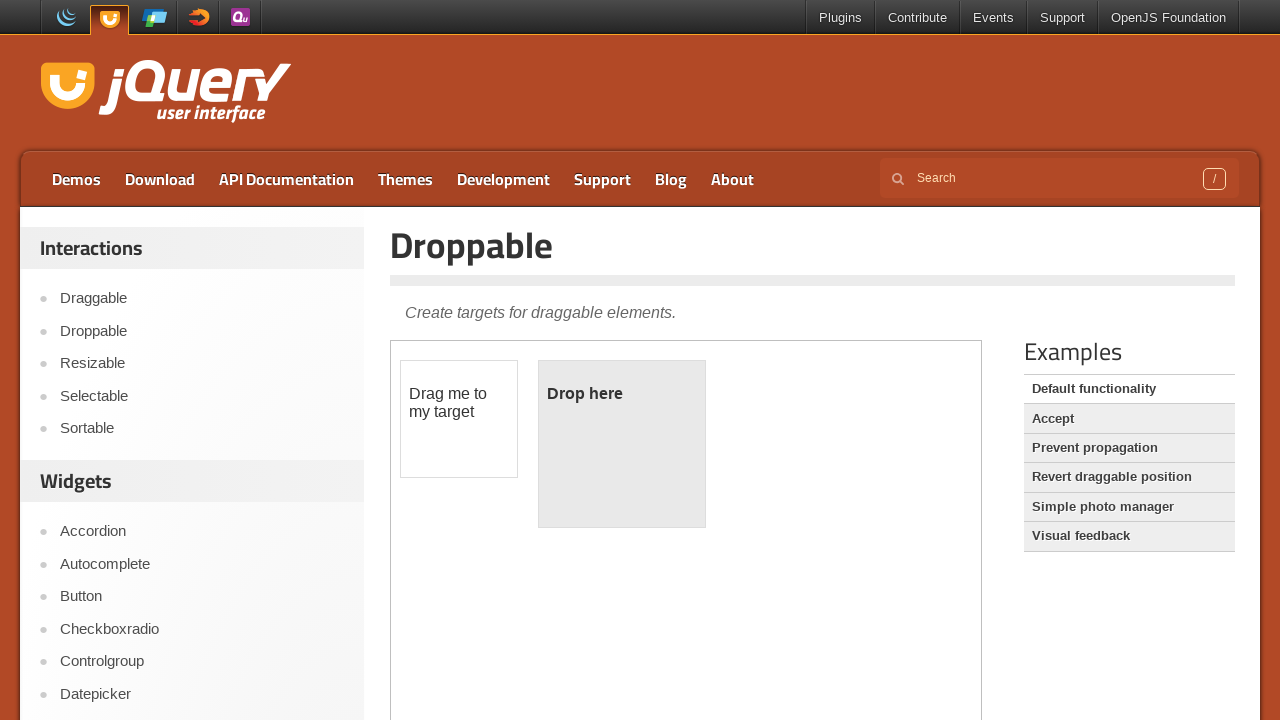

Located draggable element
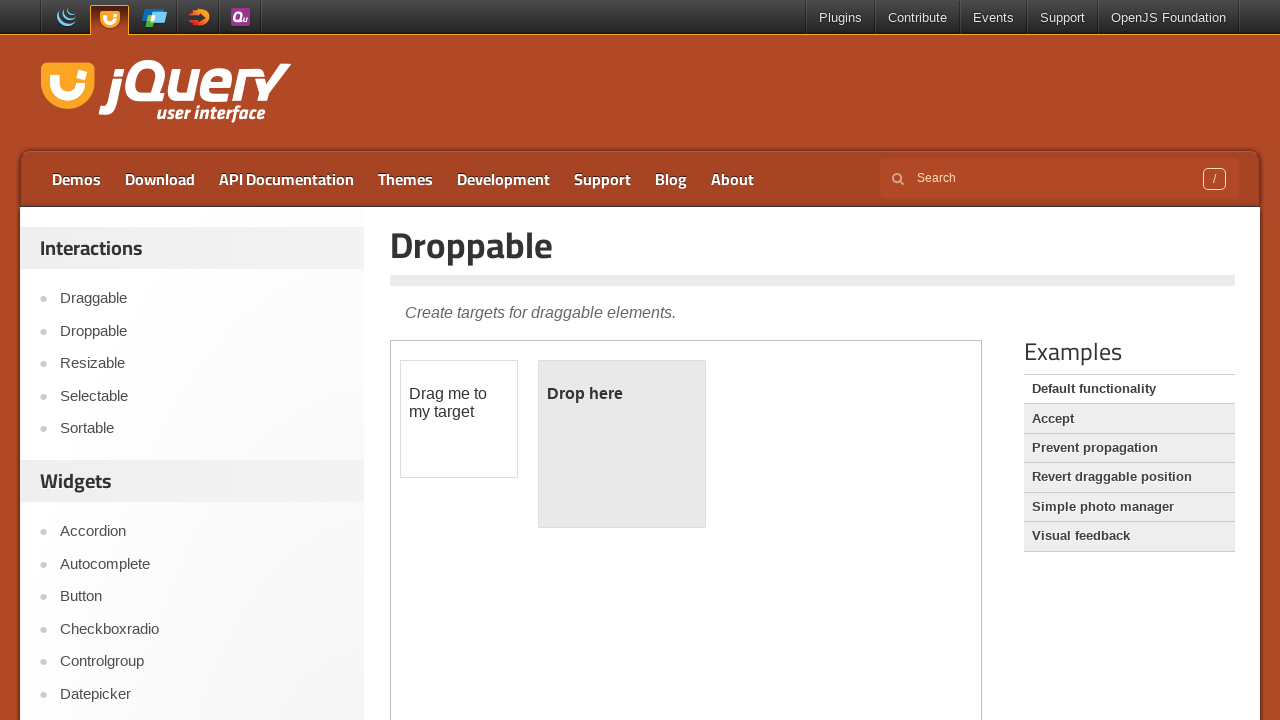

Located droppable target element
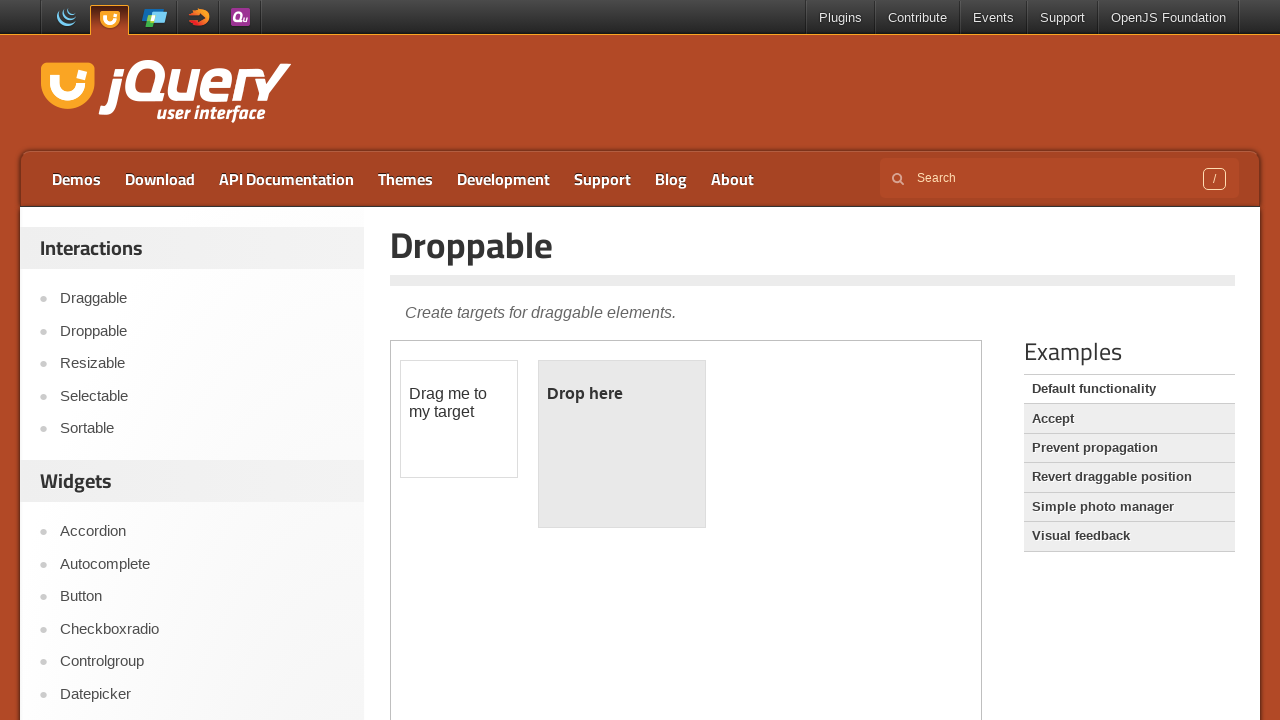

Successfully dragged element onto droppable target at (622, 444)
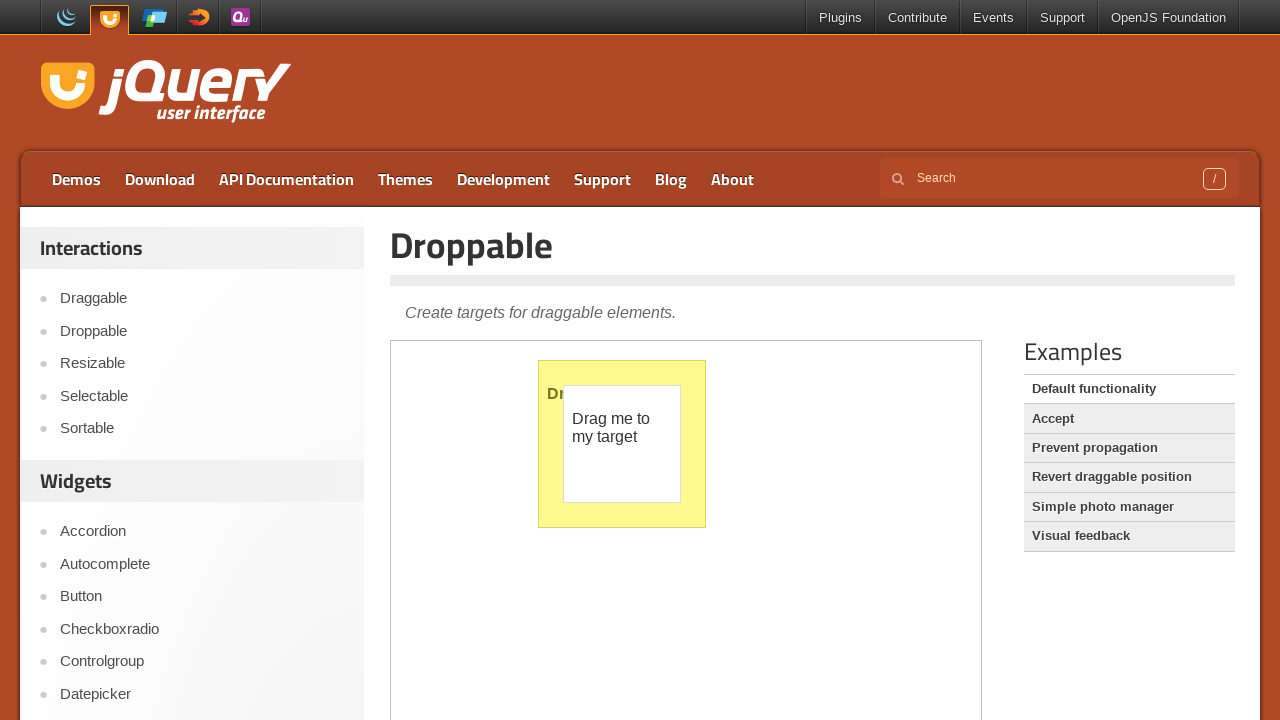

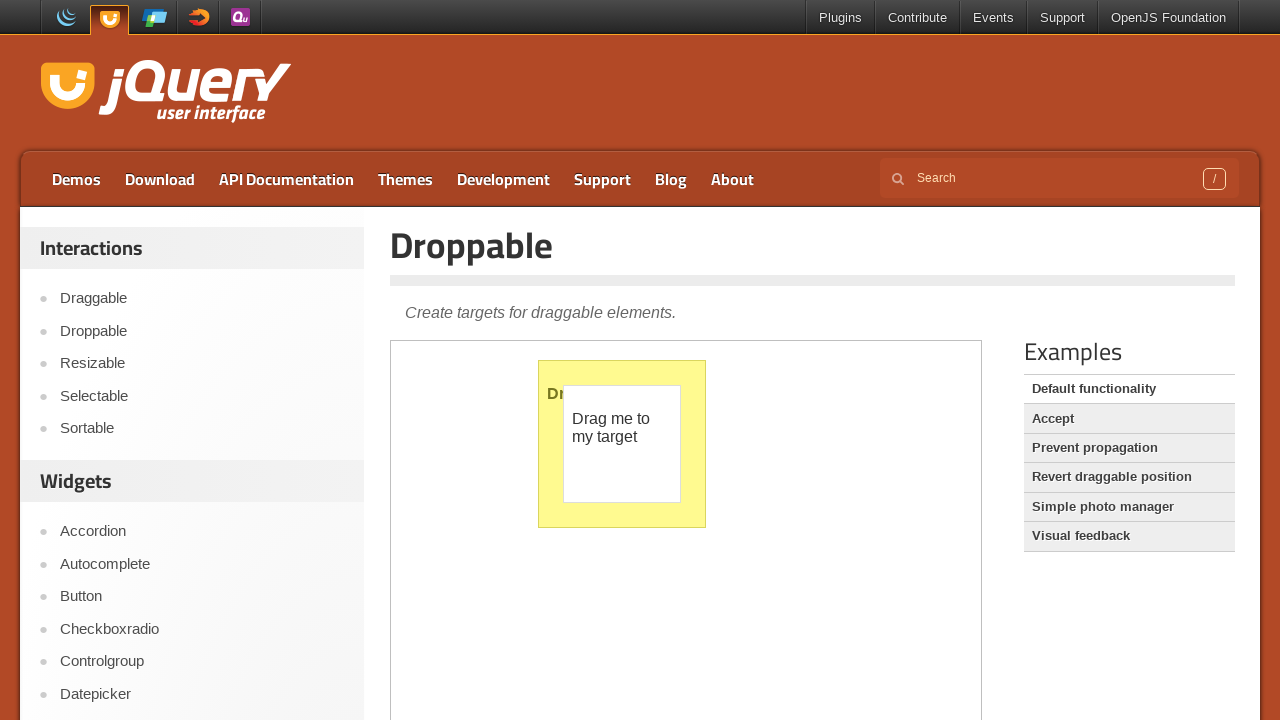